Fills out a complete registration form including personal details, contact information, preferences, and submits it

Starting URL: https://demo.automationtesting.in/Register.html

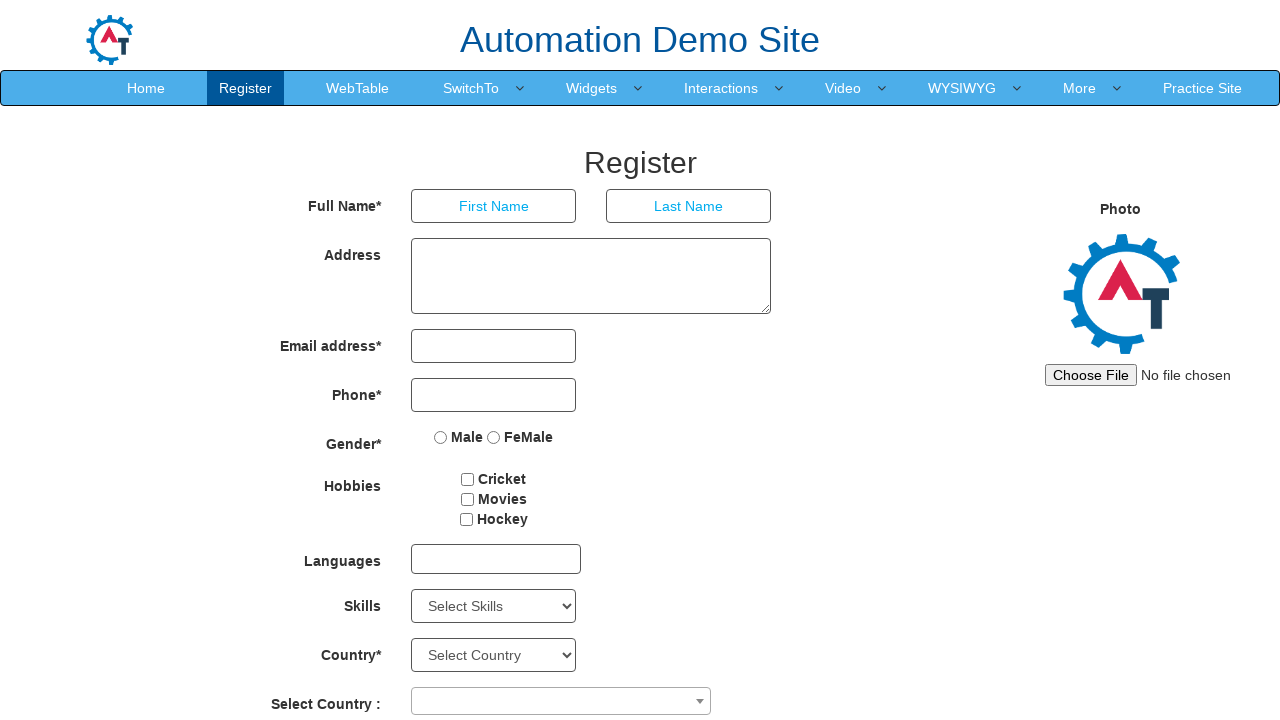

Filled first name field with 'José' on xpath=//*[@id='basicBootstrapForm']/div[1]/div[1]/input
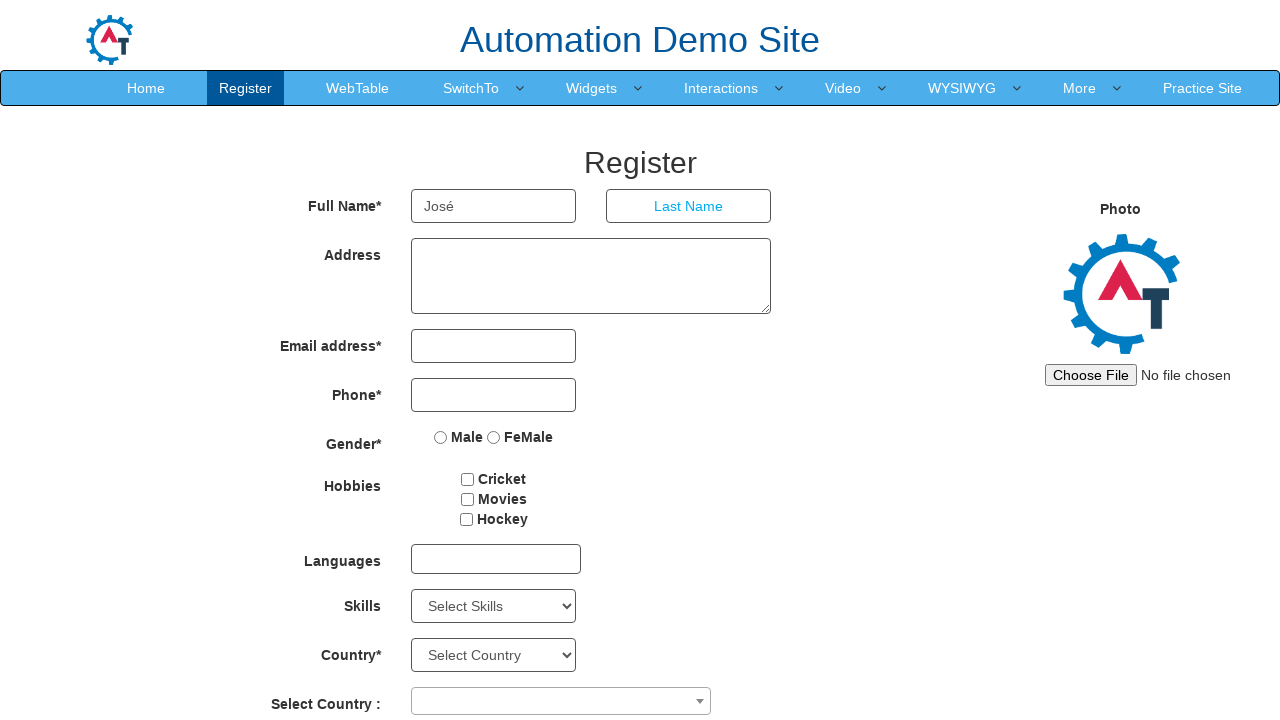

Filled last name field with 'Costa' on xpath=//*[@id='basicBootstrapForm']/div[1]/div[2]/input
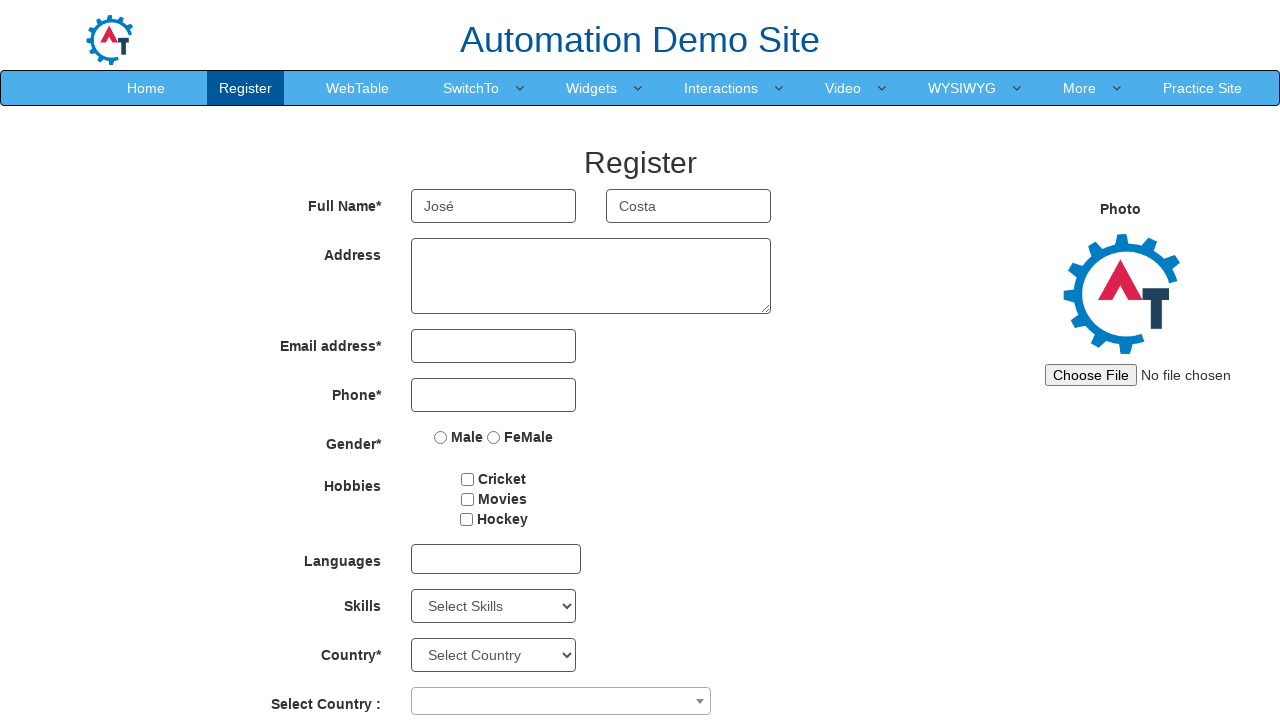

Filled address field with 'vila do conde, 32' on xpath=//*[@id='basicBootstrapForm']/div[2]/div/textarea
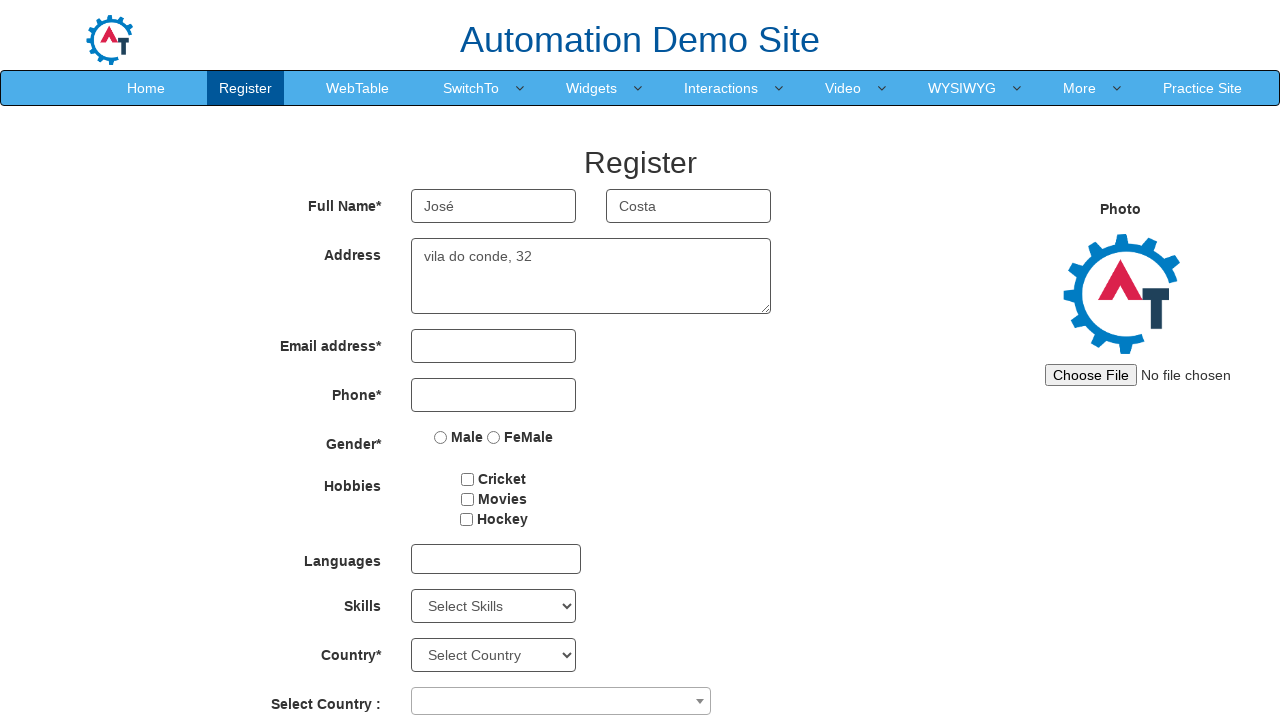

Filled email field with 'josecosta@gmail.com' on xpath=//*[@id='eid']/input
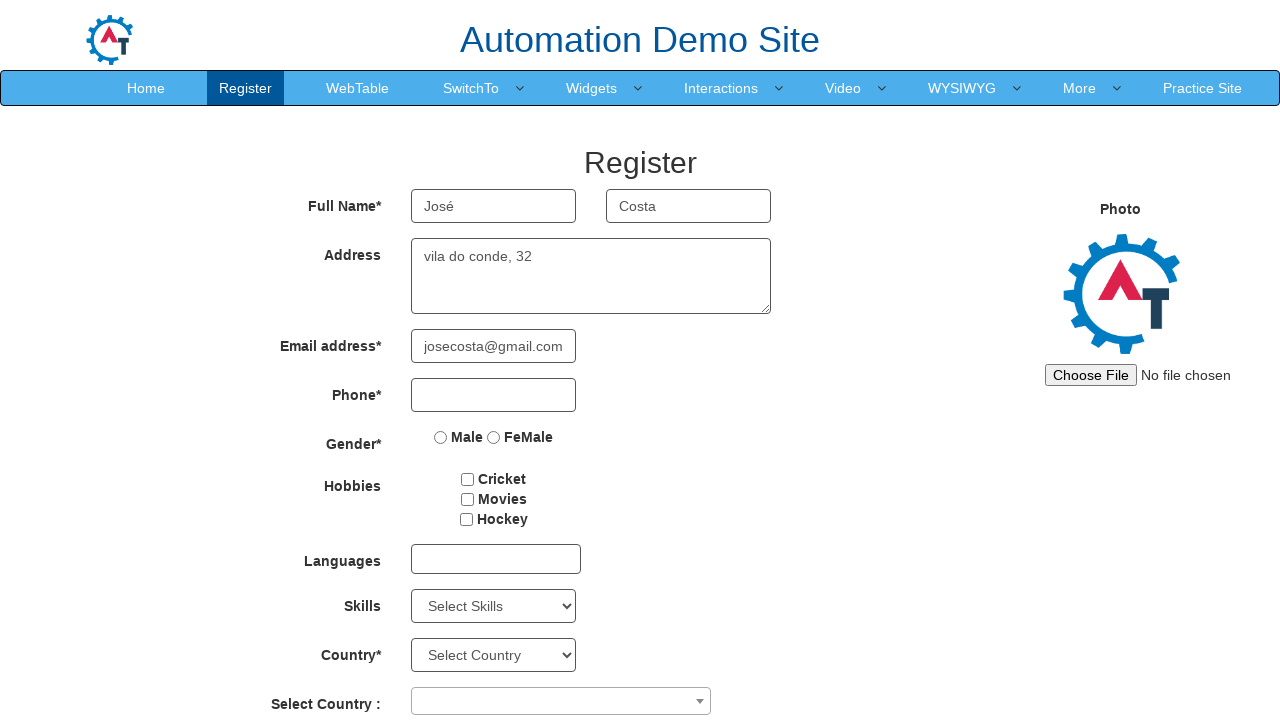

Filled phone number field with '9180090000' on xpath=//*[@id='basicBootstrapForm']/div[4]/div/input
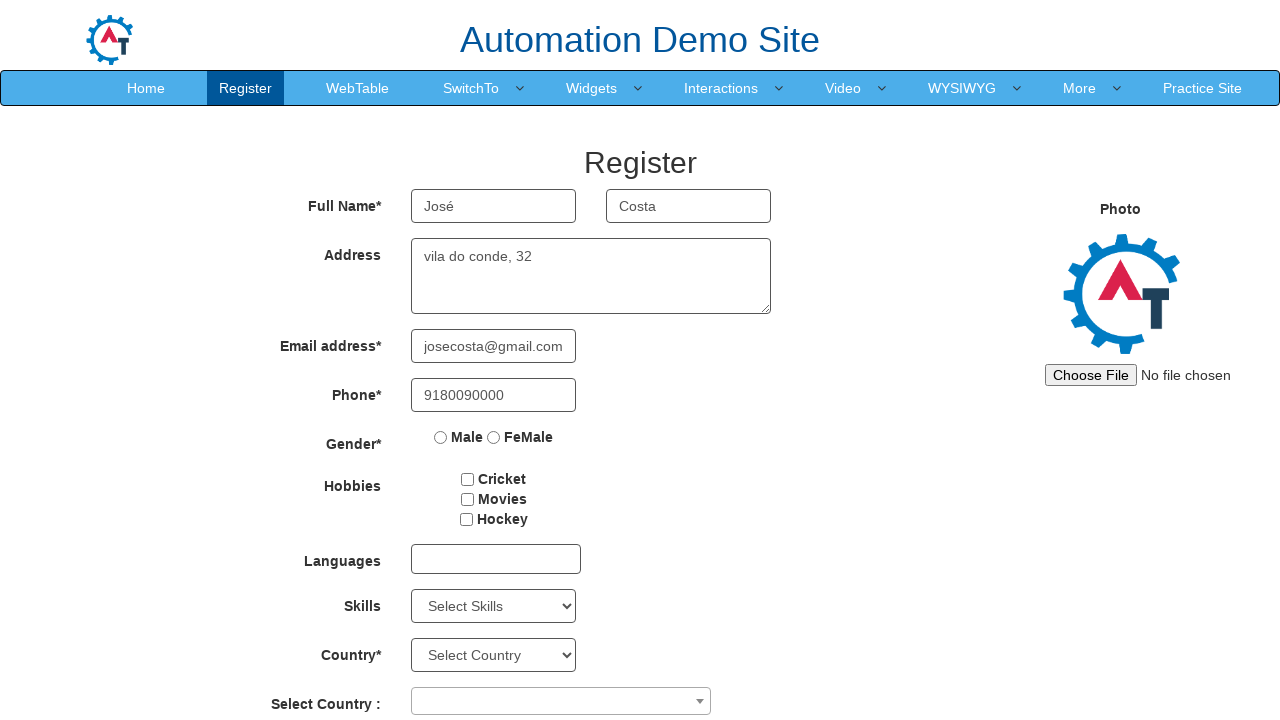

Selected Male gender option at (441, 437) on xpath=//*[@id='basicBootstrapForm']/div[5]/div/label[1]/input
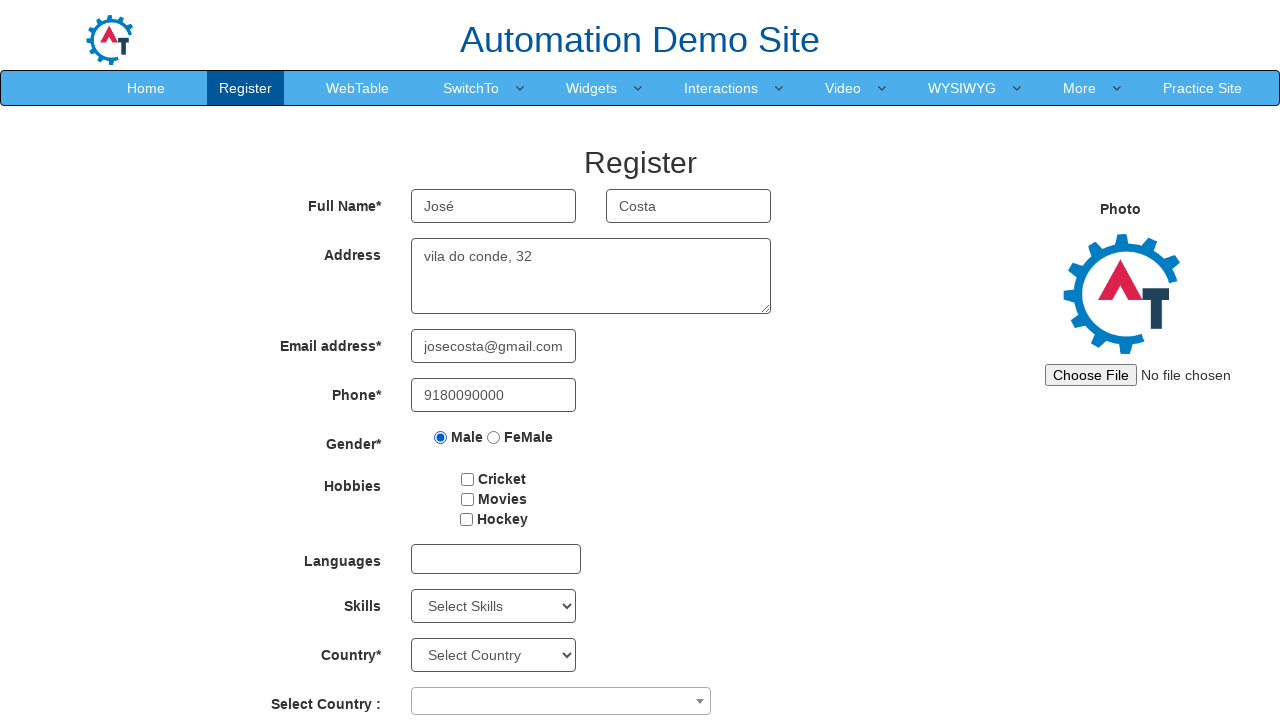

Selected hobby checkbox at (467, 499) on #checkbox2
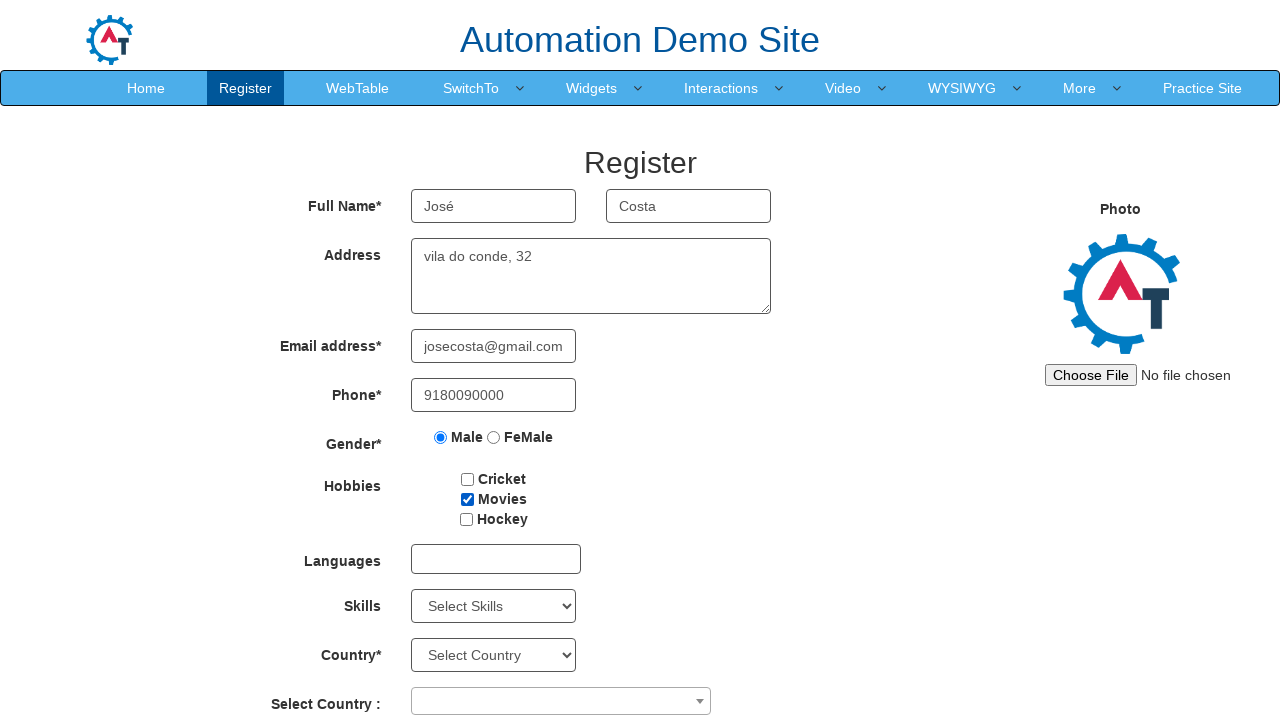

Opened languages dropdown menu at (496, 559) on #msdd
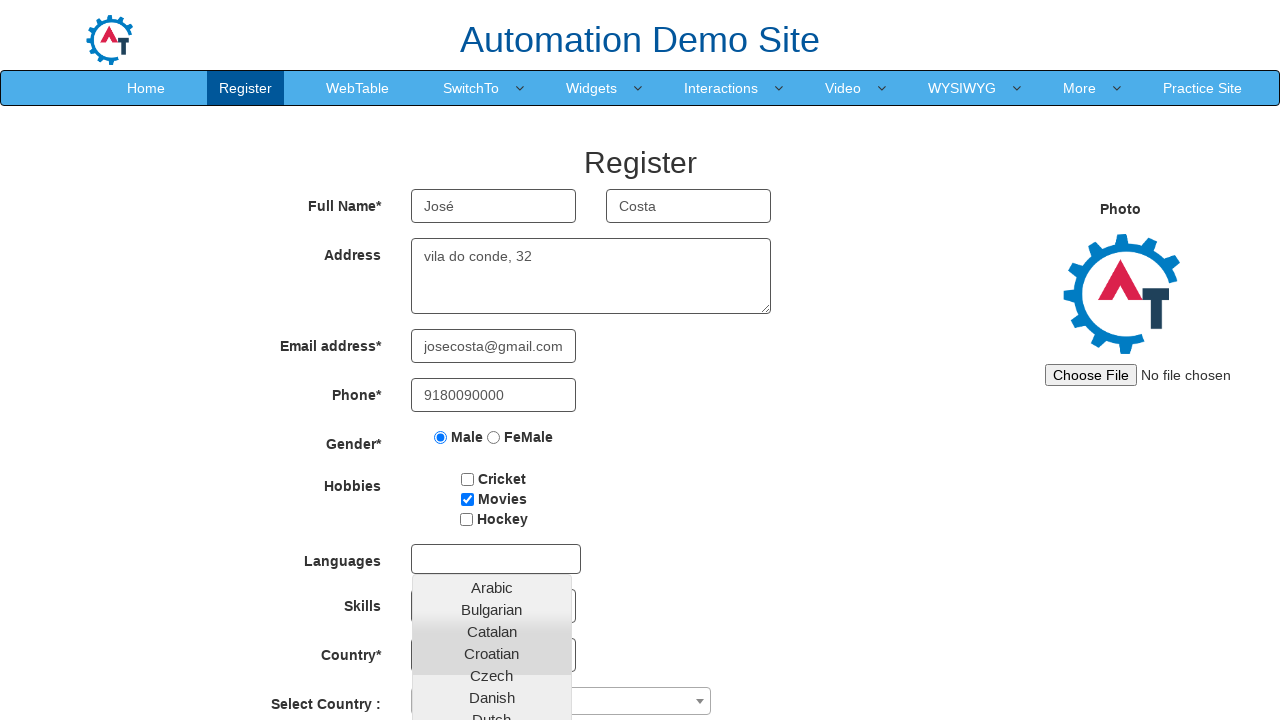

Selected a language from dropdown at (492, 609) on xpath=//*[@id='basicBootstrapForm']/div[7]/div/multi-select/div[2]/ul/li[2]/a
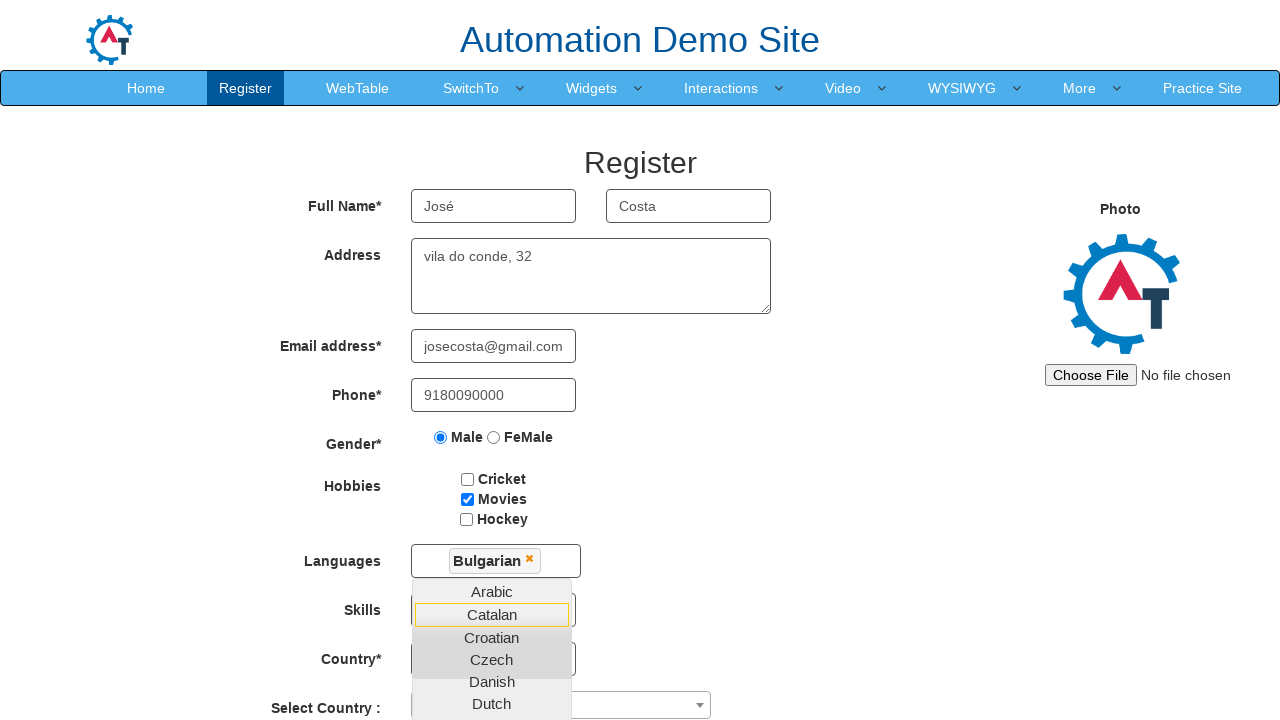

Selected 'Analytics' from skills dropdown on #Skills
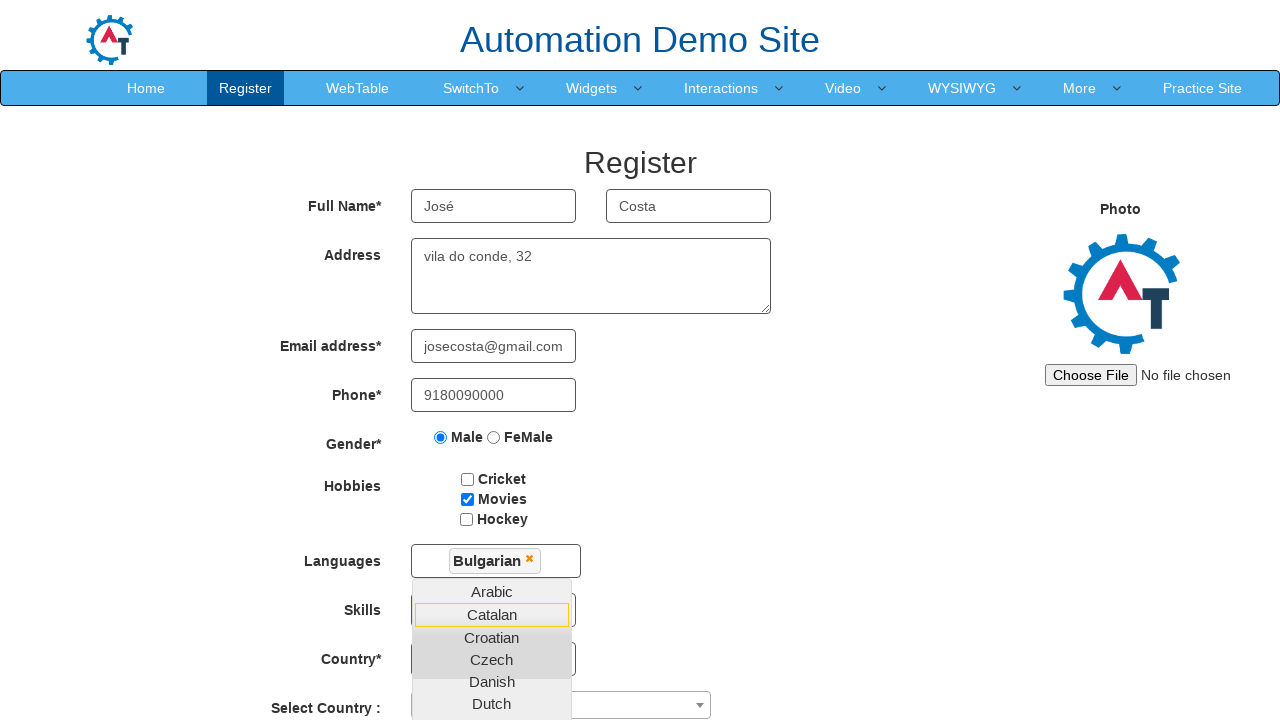

Selected 'Australia' from country dropdown on #country
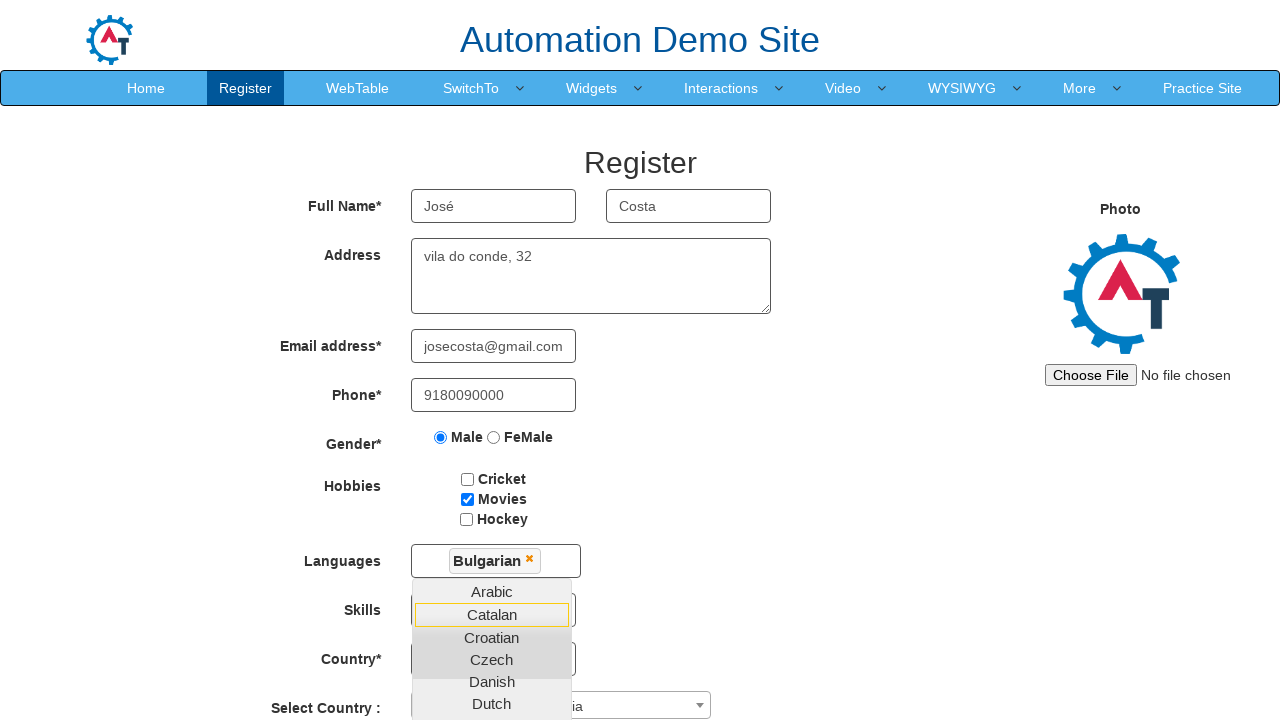

Selected birth year '1957' on #yearbox
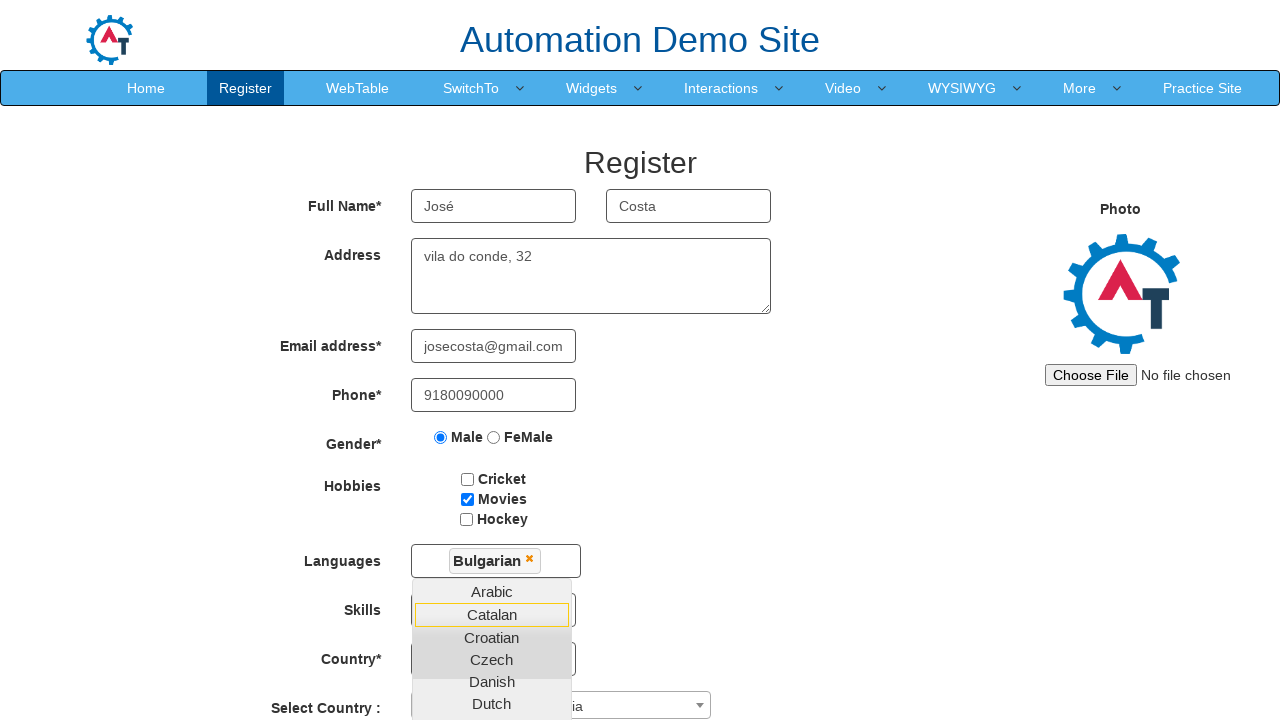

Selected birth month 'November' on xpath=//*[@id='basicBootstrapForm']/div[11]/div[2]/select
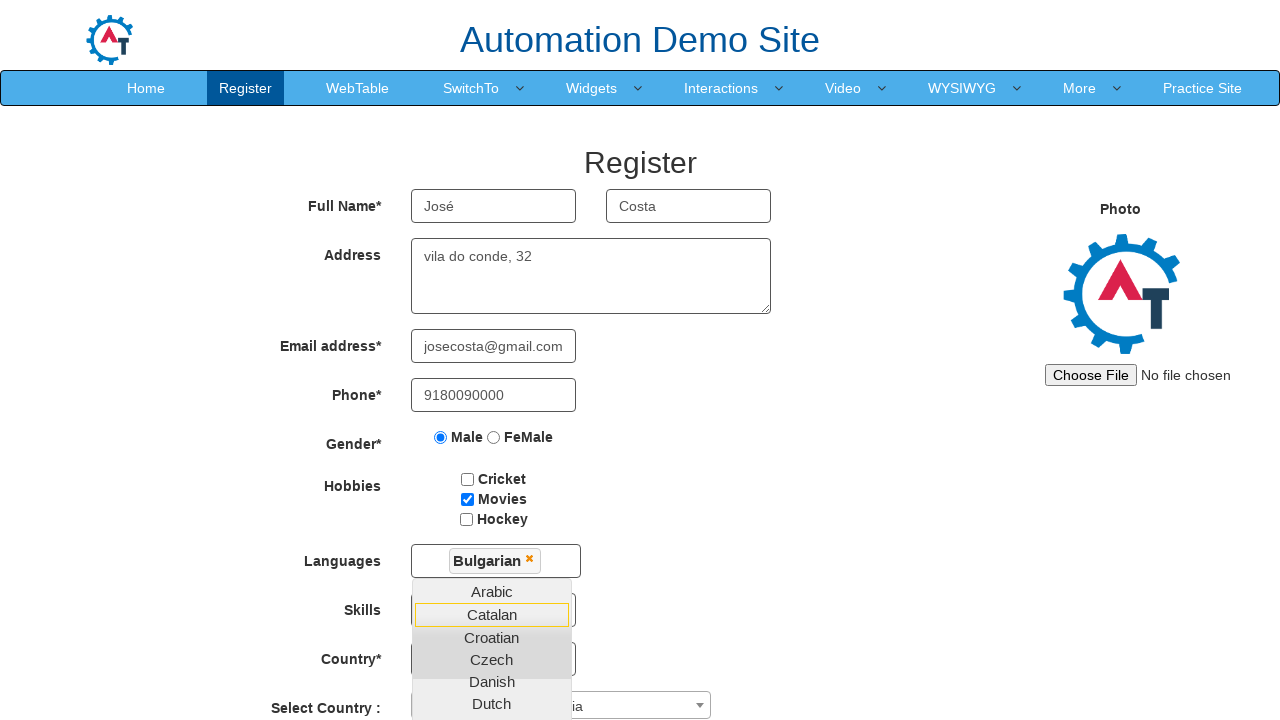

Selected birth day '9' on #daybox
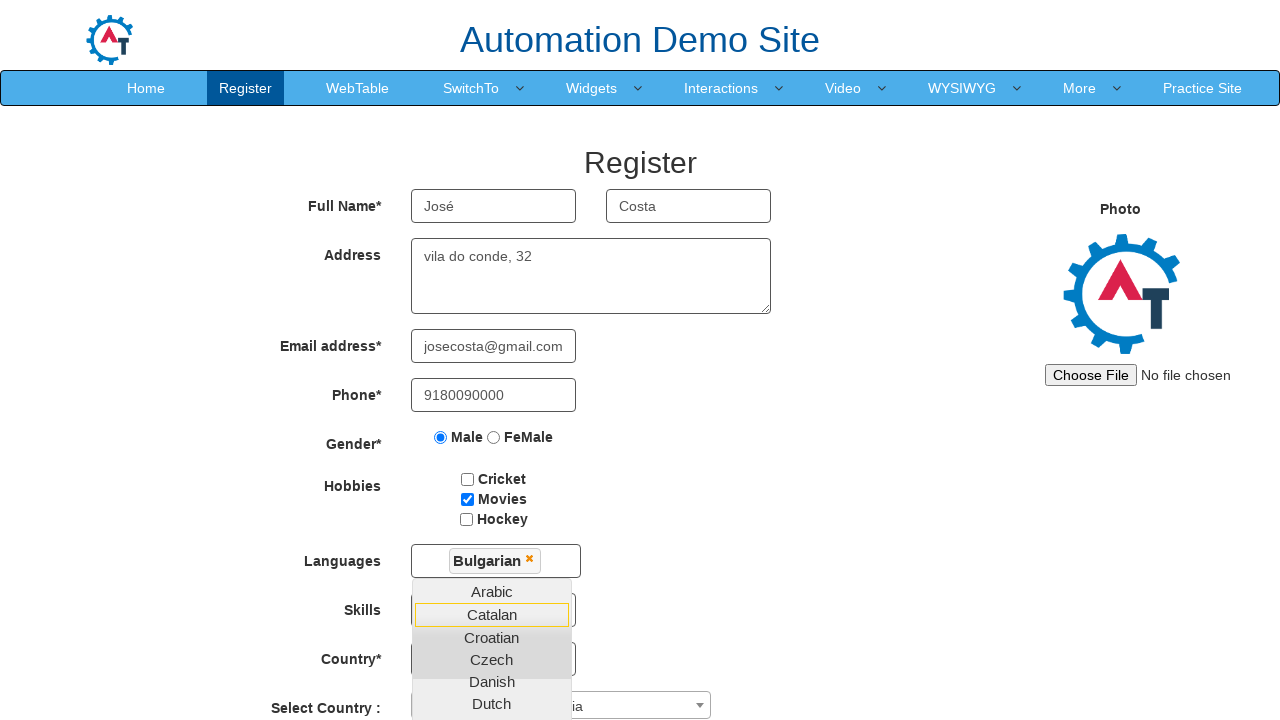

Filled first password field on #firstpassword
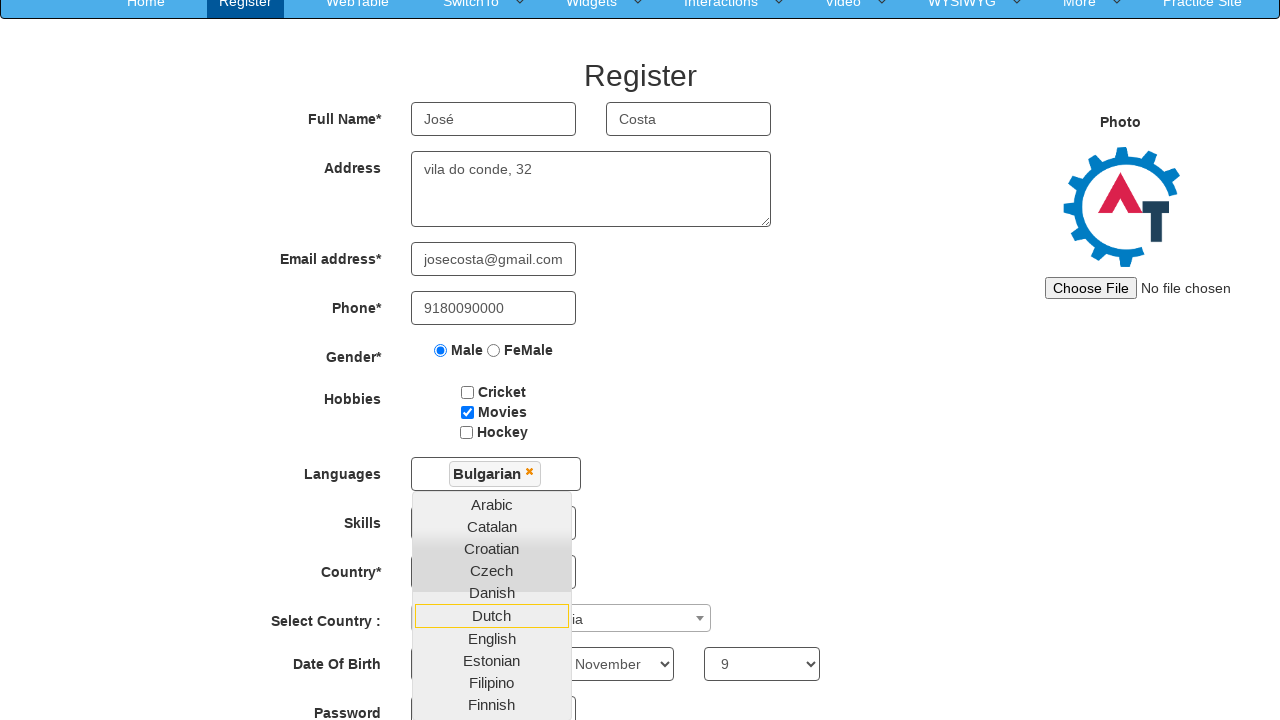

Filled confirm password field on #secondpassword
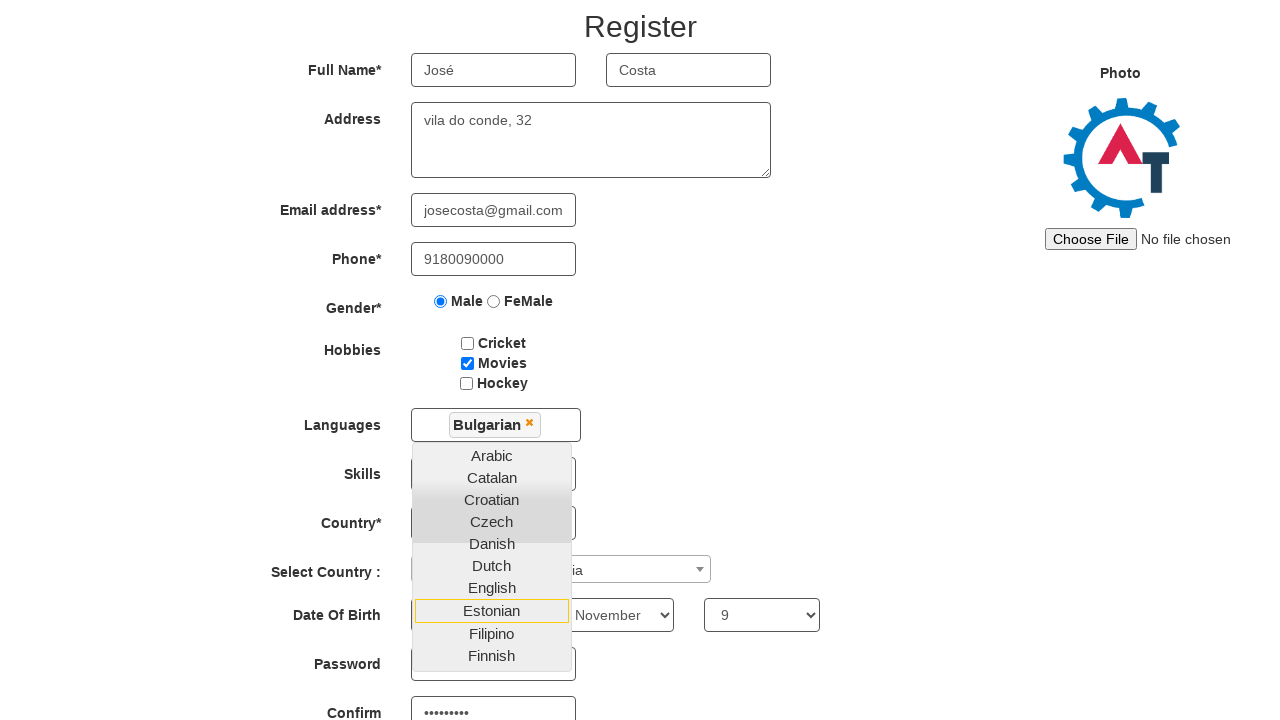

Clicked submit button to register at (572, 623) on #submitbtn
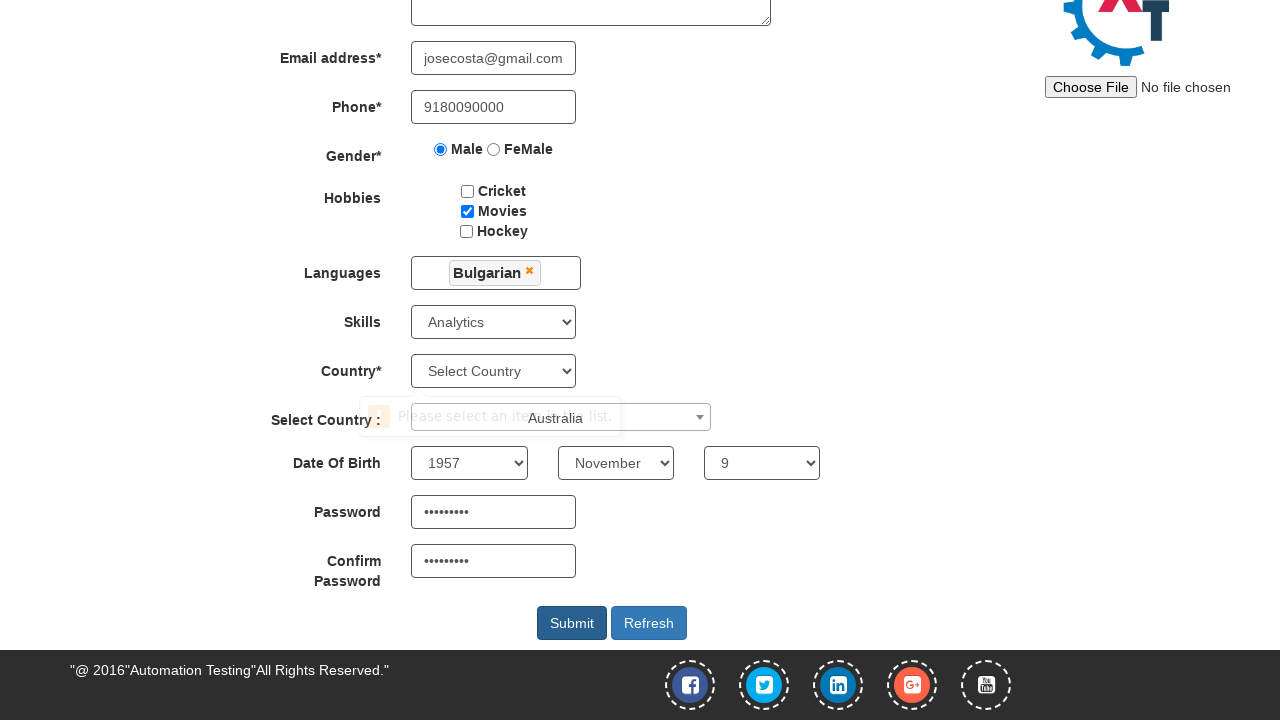

Form submission completed and page settled
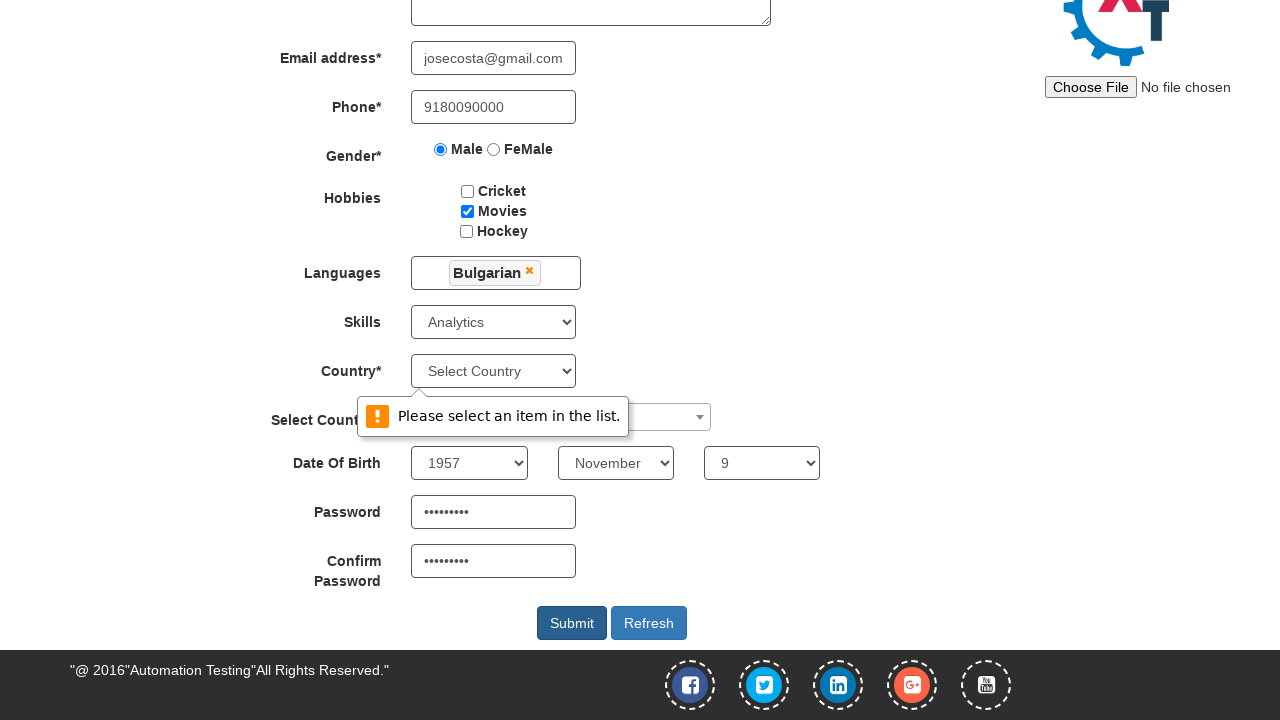

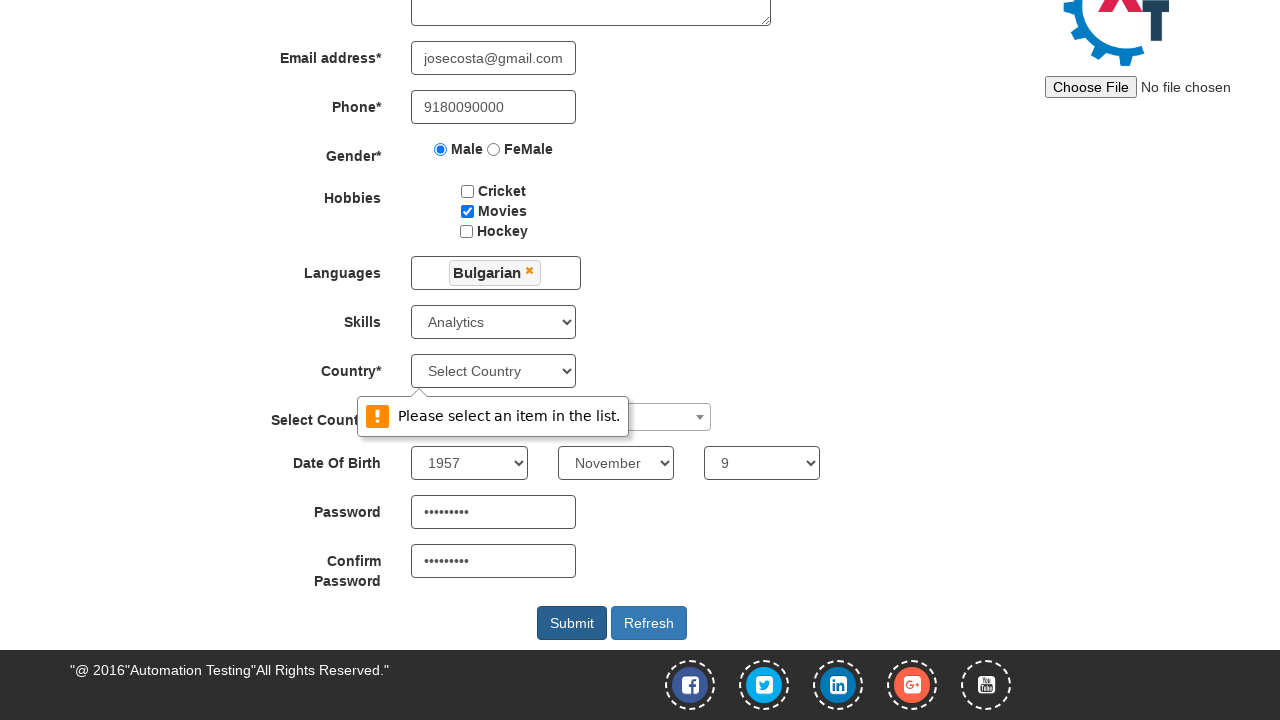